Navigates to W3Schools HTML tables tutorial page and verifies the structure of the sample table by checking for table headers and row content.

Starting URL: https://www.w3schools.com/html/html_tables.asp

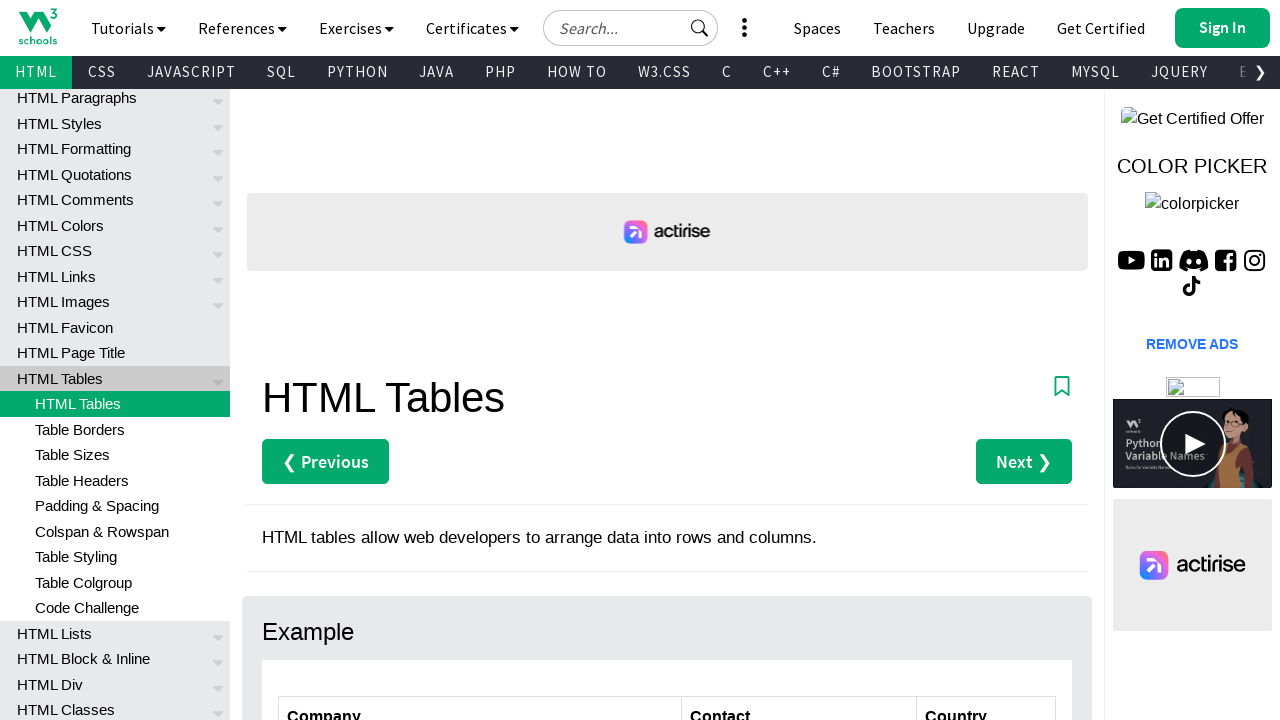

Waited for customers table to be visible
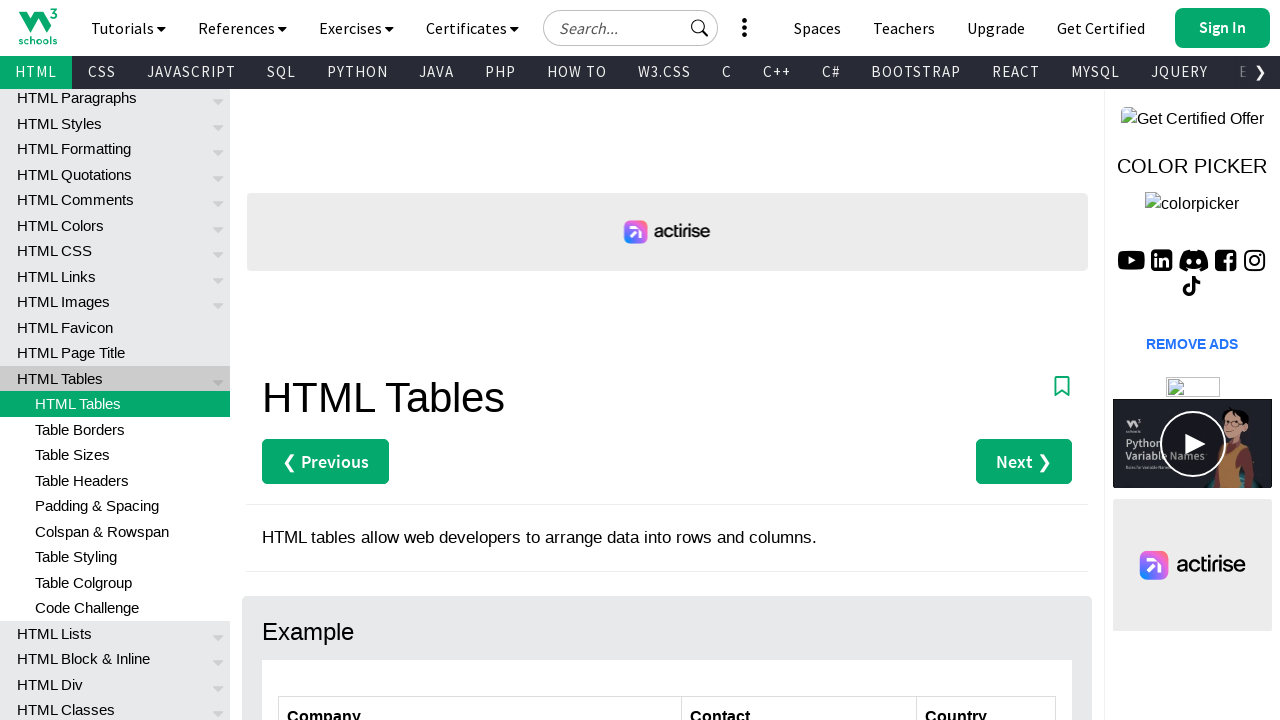

Verified table headers are present
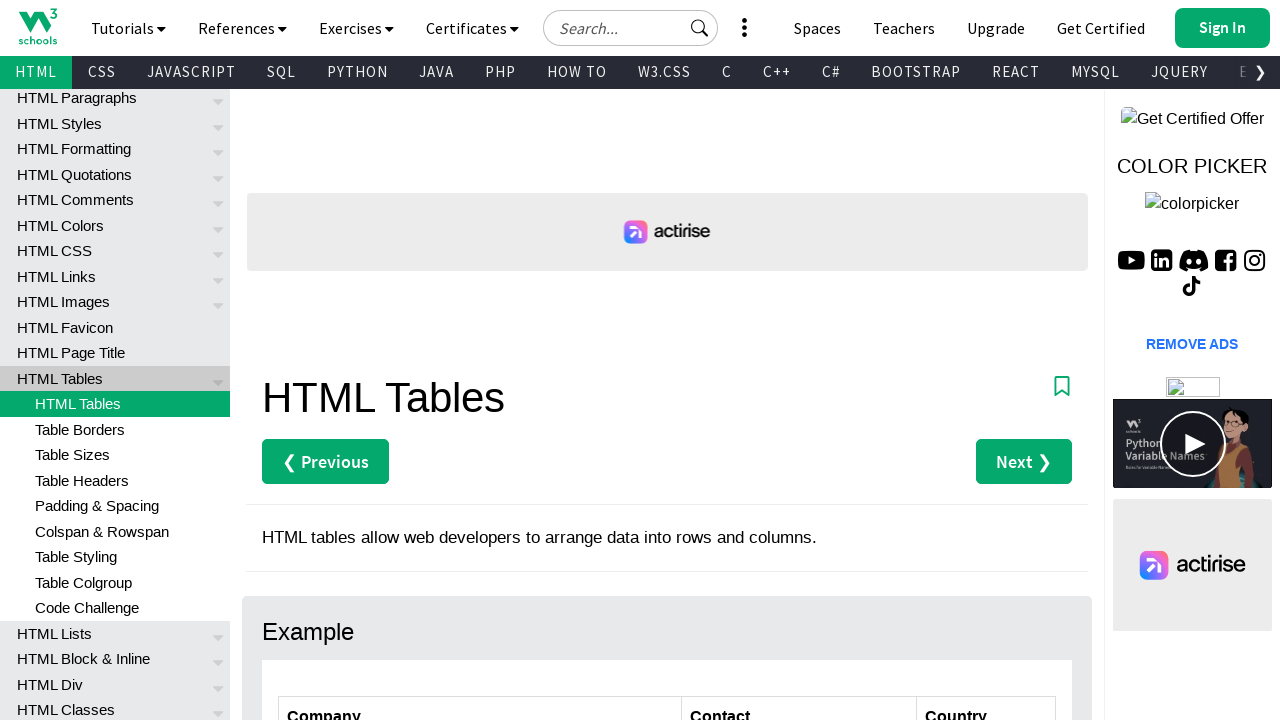

Verified table rows are present (checked first column of row 2)
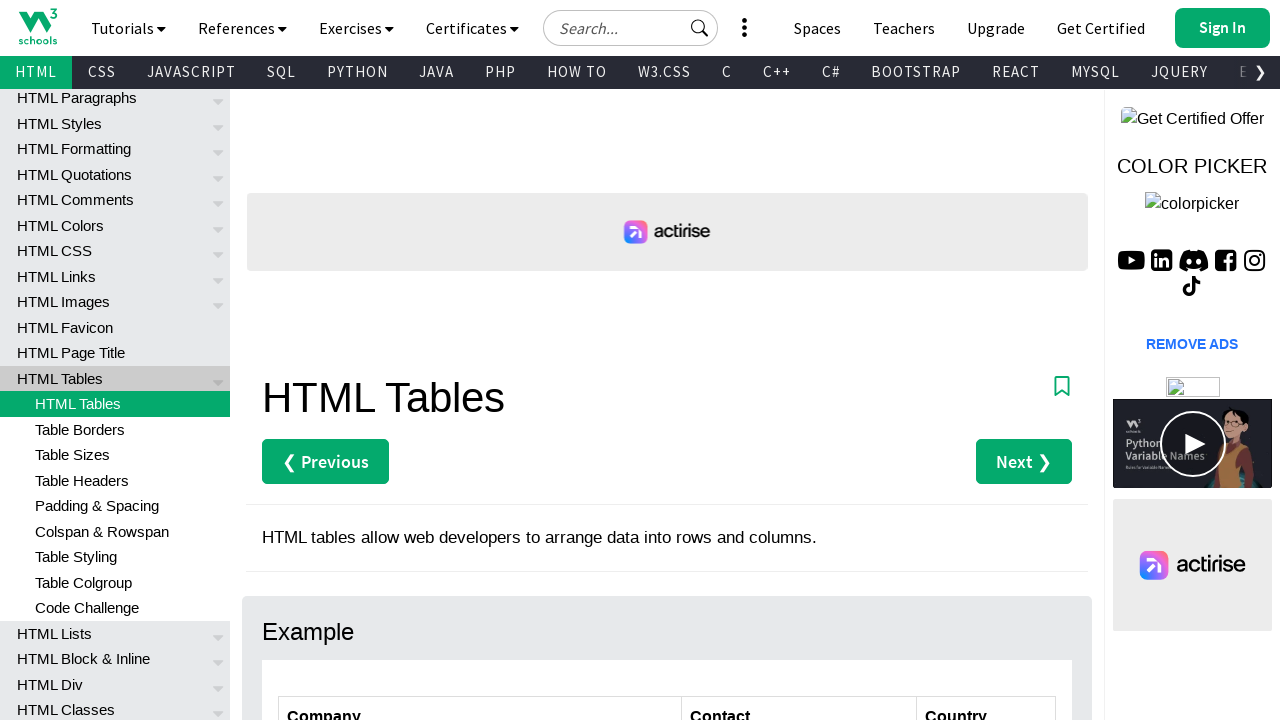

Clicked on first company name cell to verify interactivity at (480, 360) on xpath=//table[@id='customers']/tbody/tr[2]/td[1]
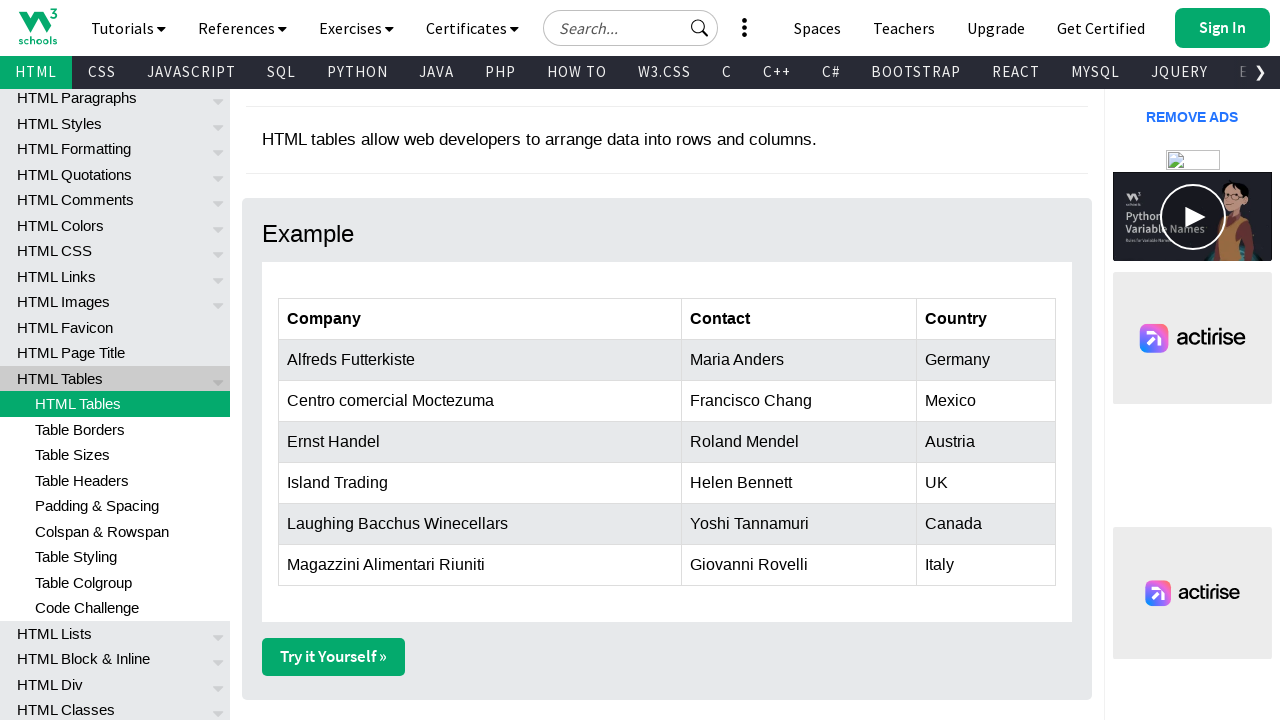

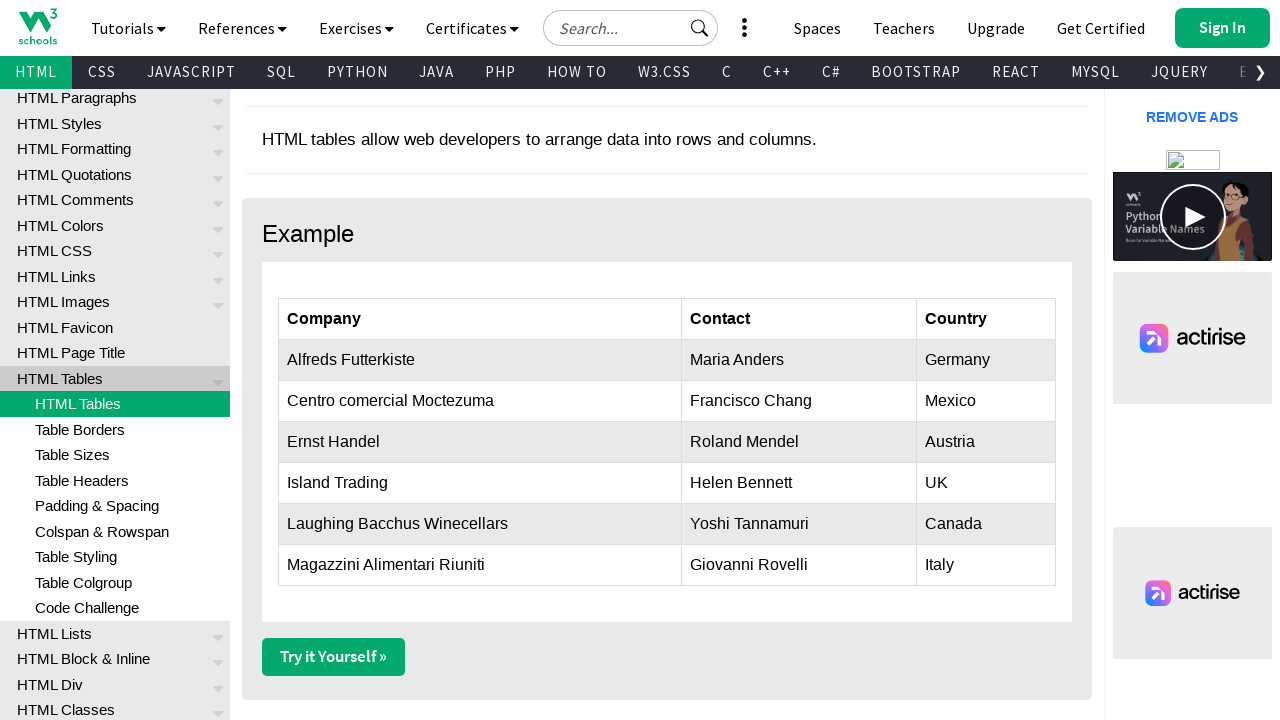